Tests a form that requires calculating the sum of two displayed numbers and selecting the result from a dropdown menu before submitting

Starting URL: https://suninjuly.github.io/selects1.html

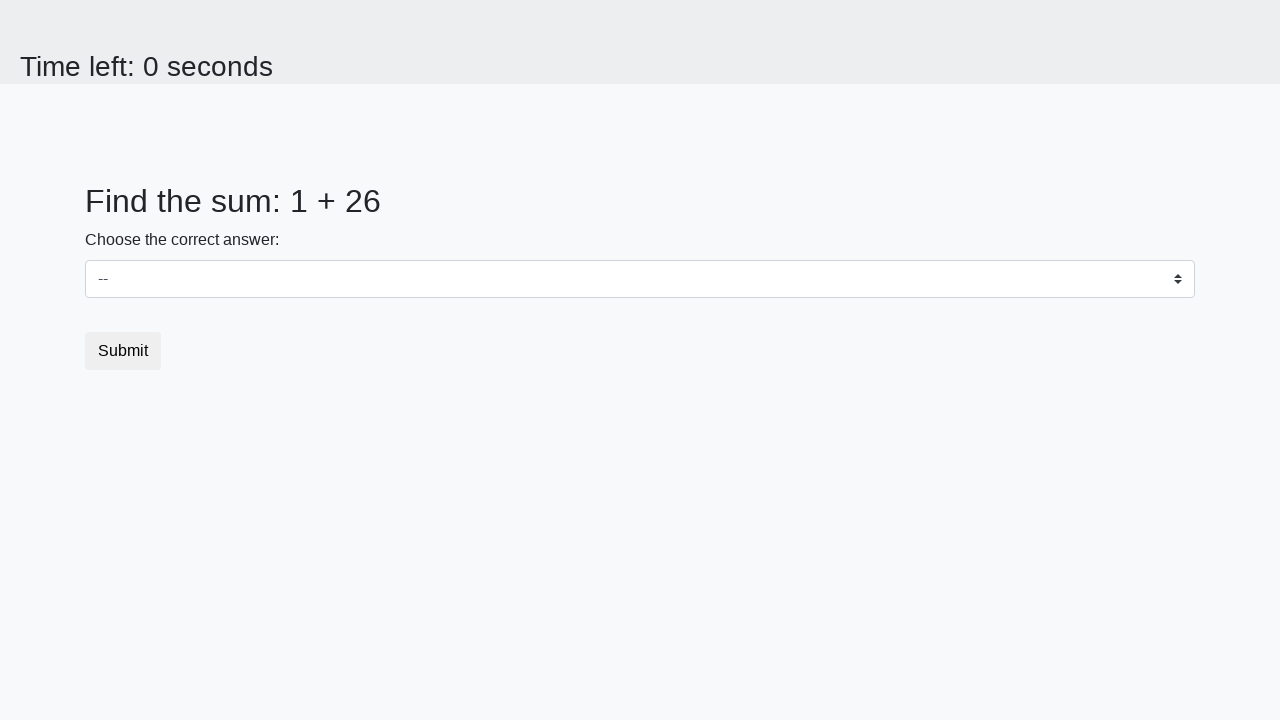

Retrieved first number from #num1 element
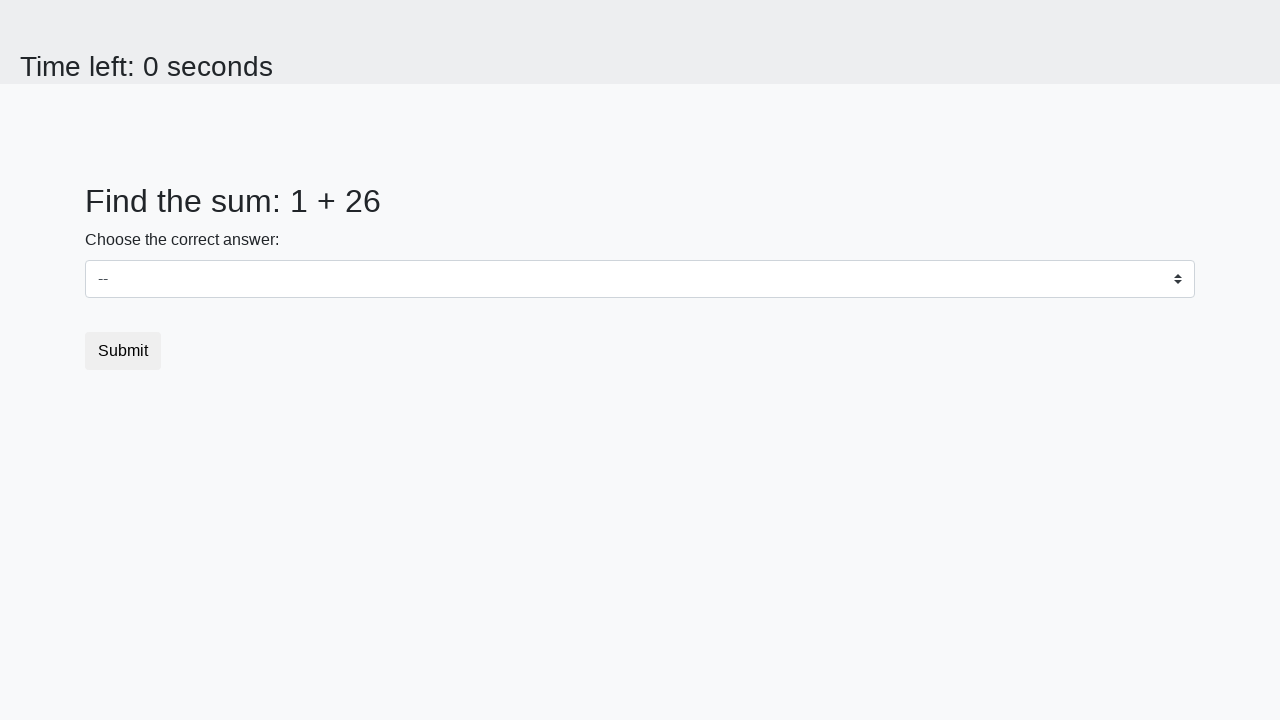

Retrieved second number from #num2 element
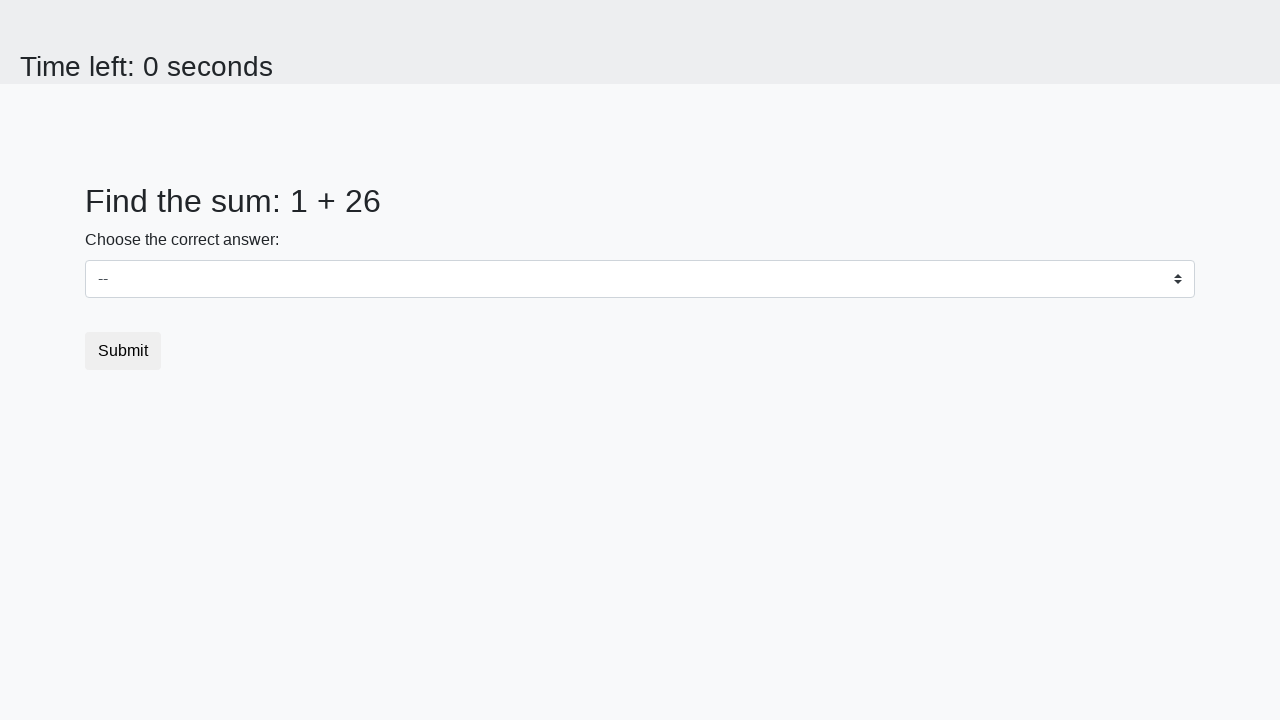

Calculated sum of the two numbers: 27
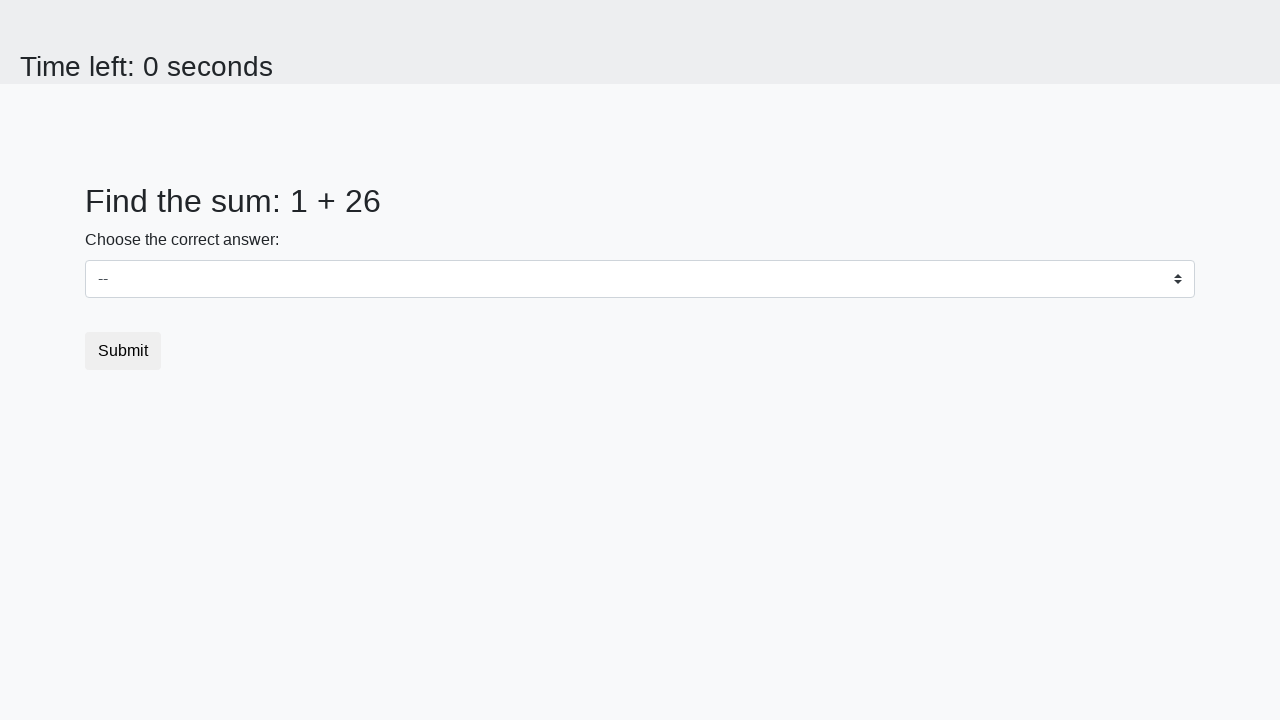

Selected calculated result '27' from dropdown menu on #dropdown
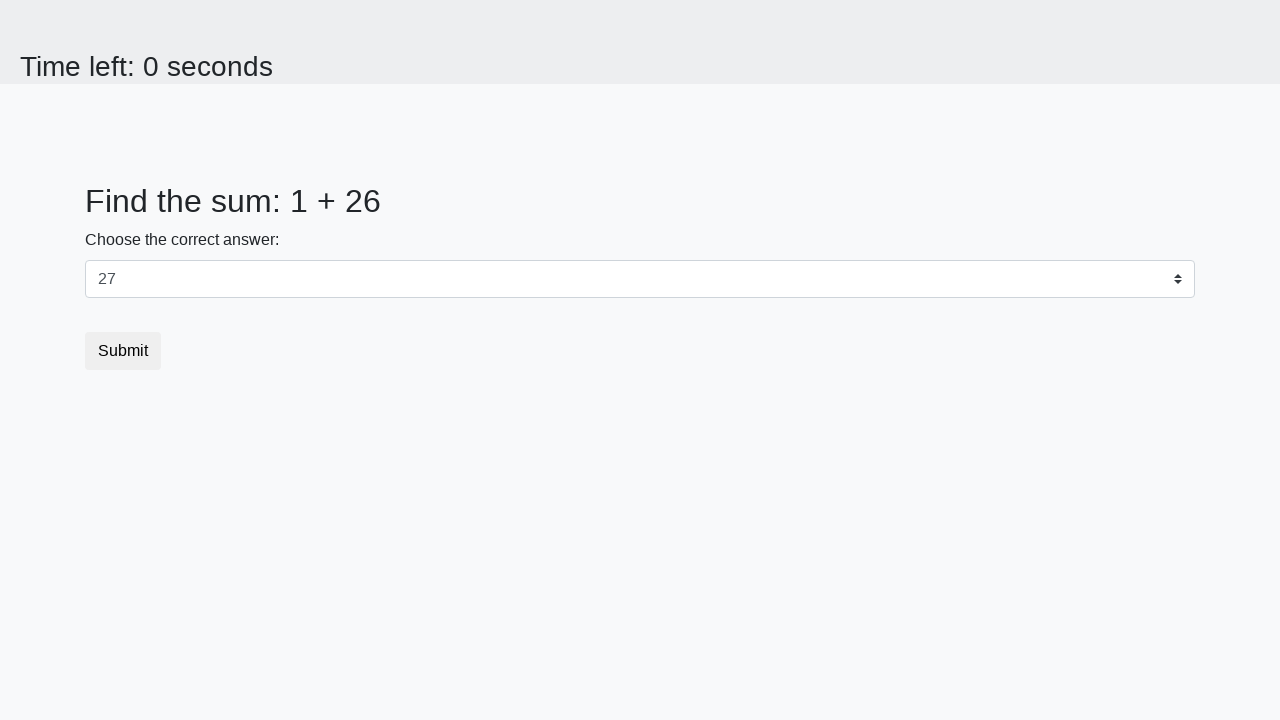

Clicked submit button to submit the form at (123, 351) on .btn
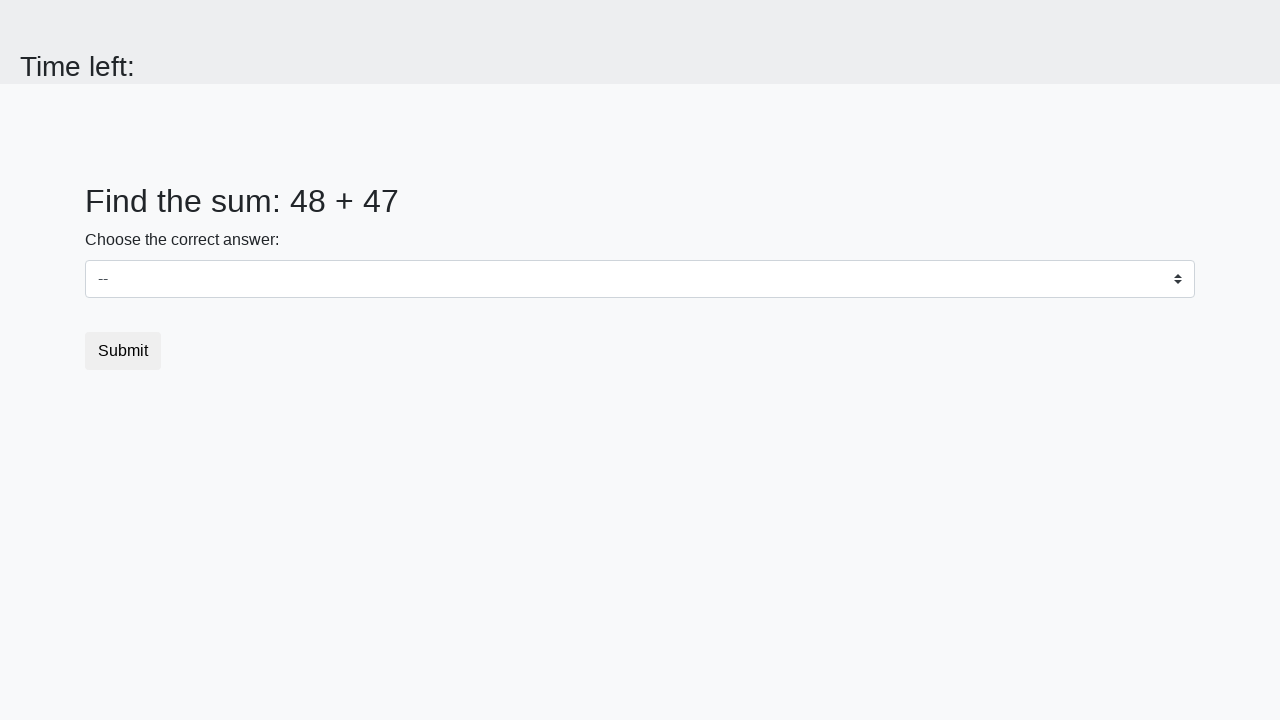

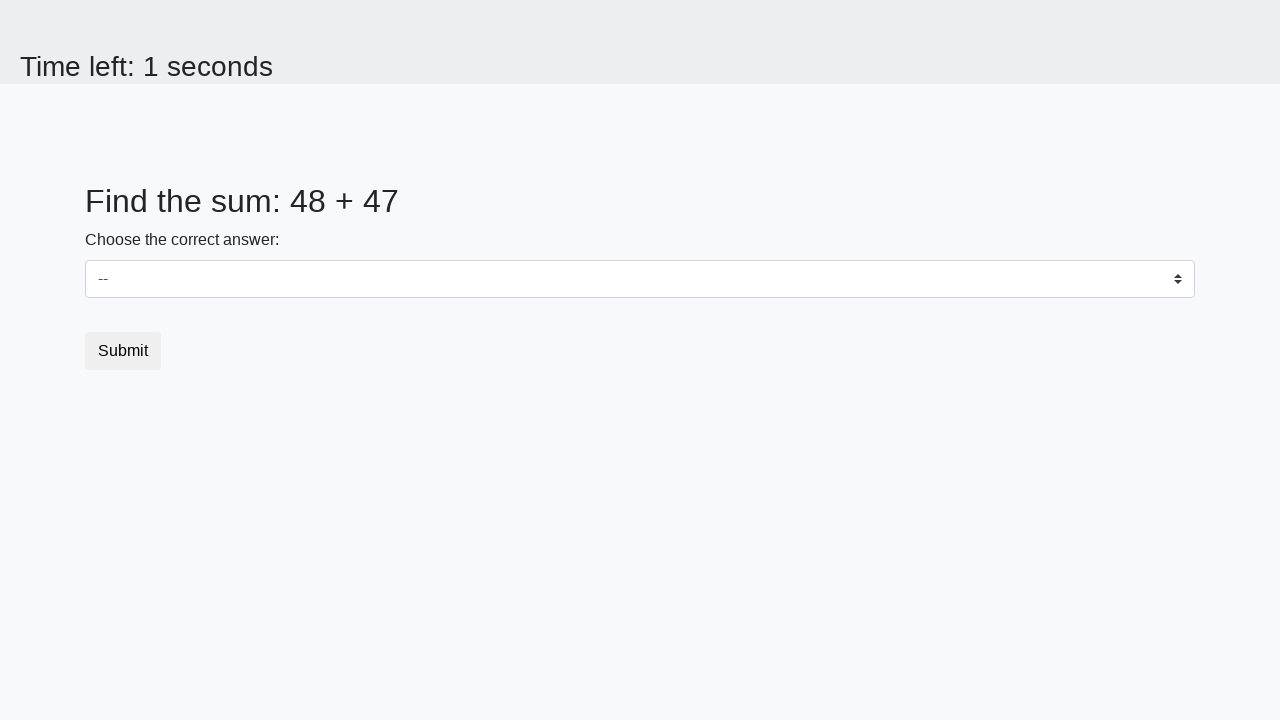